Tests entering text into a JavaScript prompt dialog and verifying the entered text is displayed

Starting URL: https://automationfc.github.io/basic-form/index.html

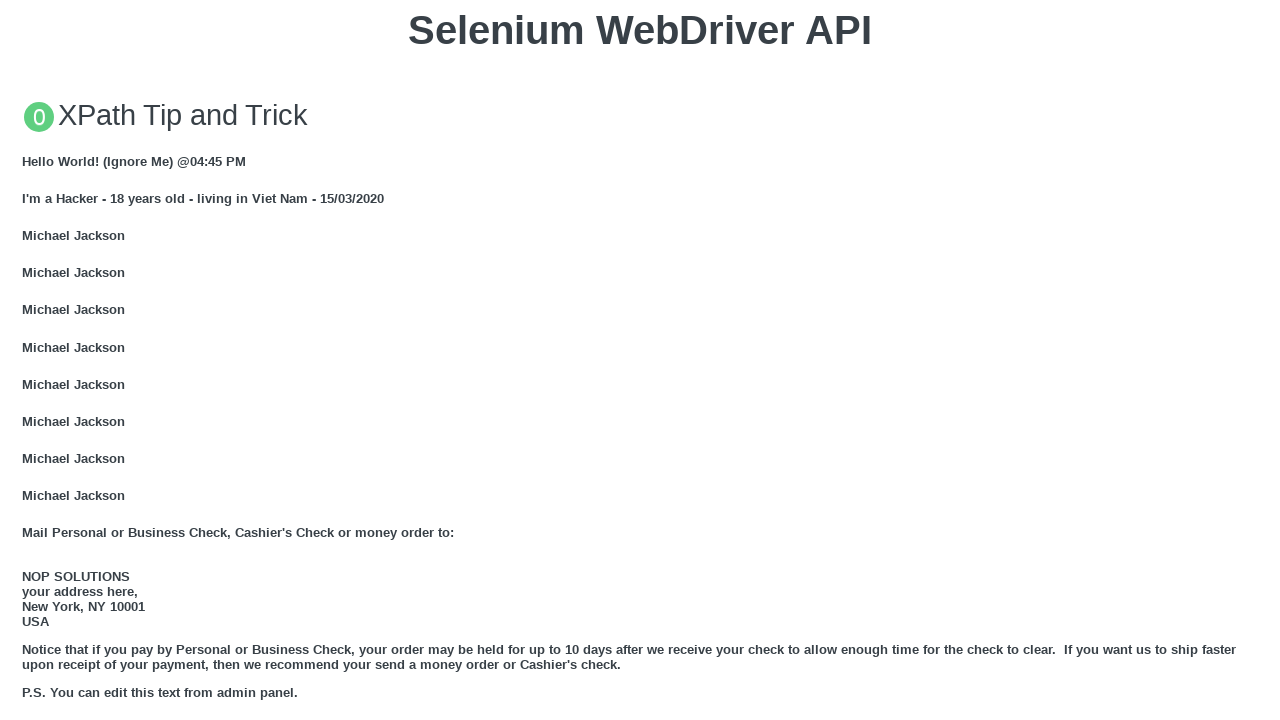

Set up dialog handler to accept prompt with text 'TestUser2024'
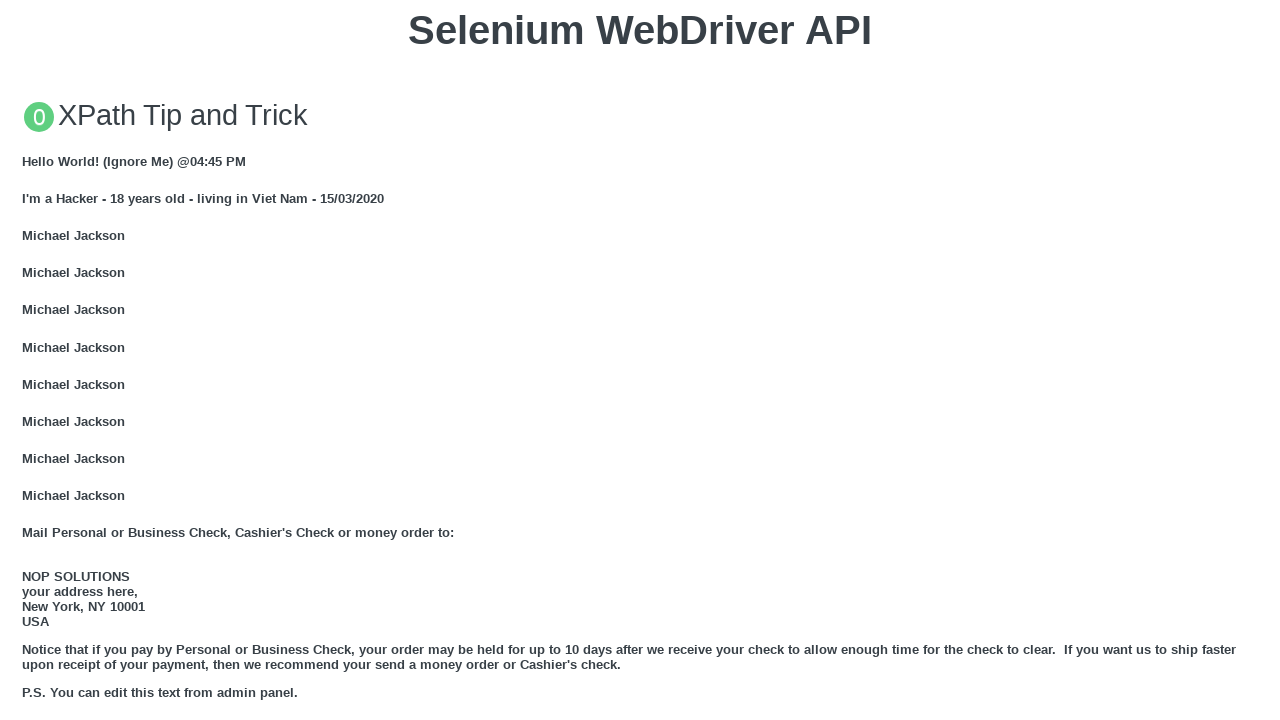

Clicked button to trigger JavaScript prompt dialog at (640, 360) on xpath=//button[text()='Click for JS Prompt']
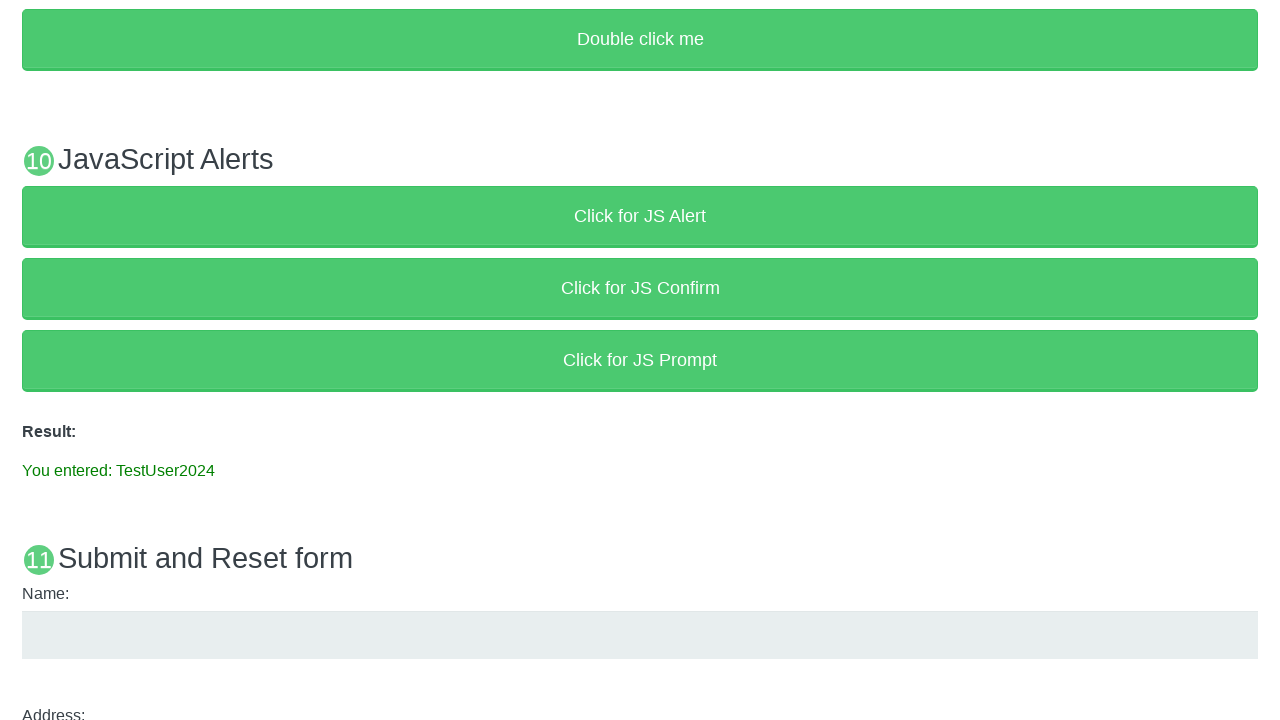

Verified that entered text 'You entered: TestUser2024' is displayed in result
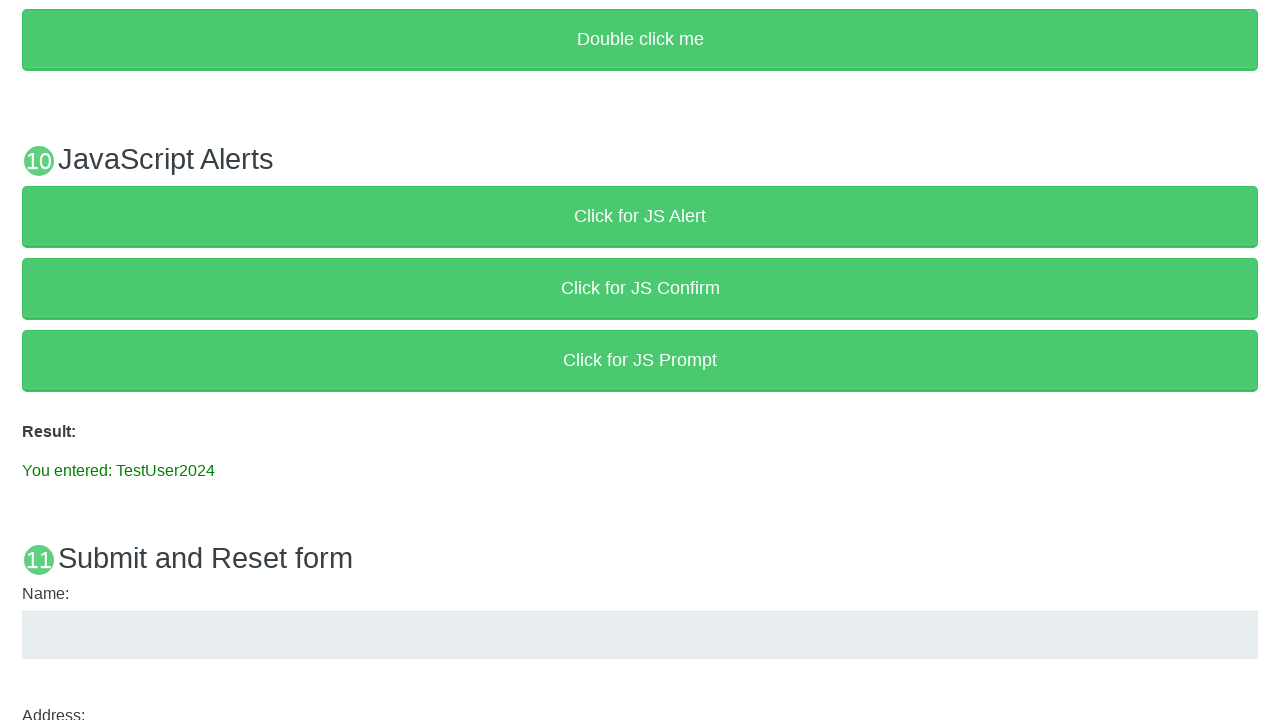

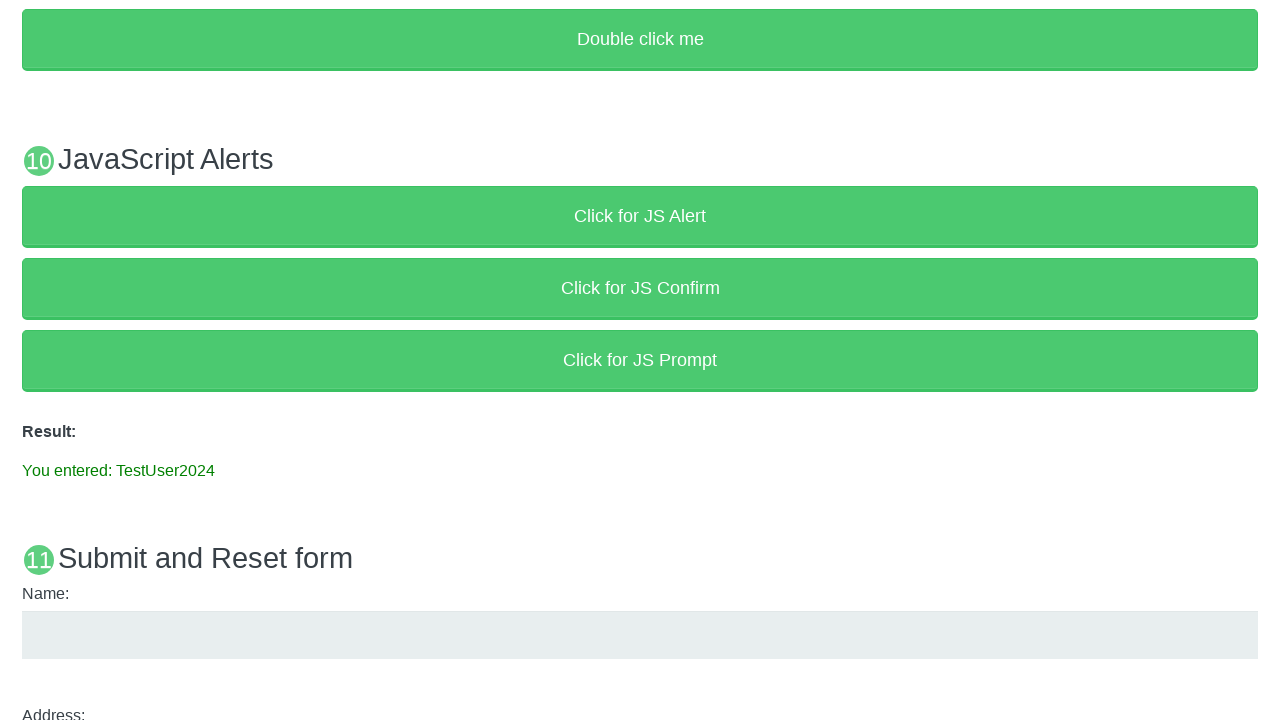